Tests file download functionality by navigating to a download page and clicking on a file link to initiate download

Starting URL: https://the-internet.herokuapp.com/download

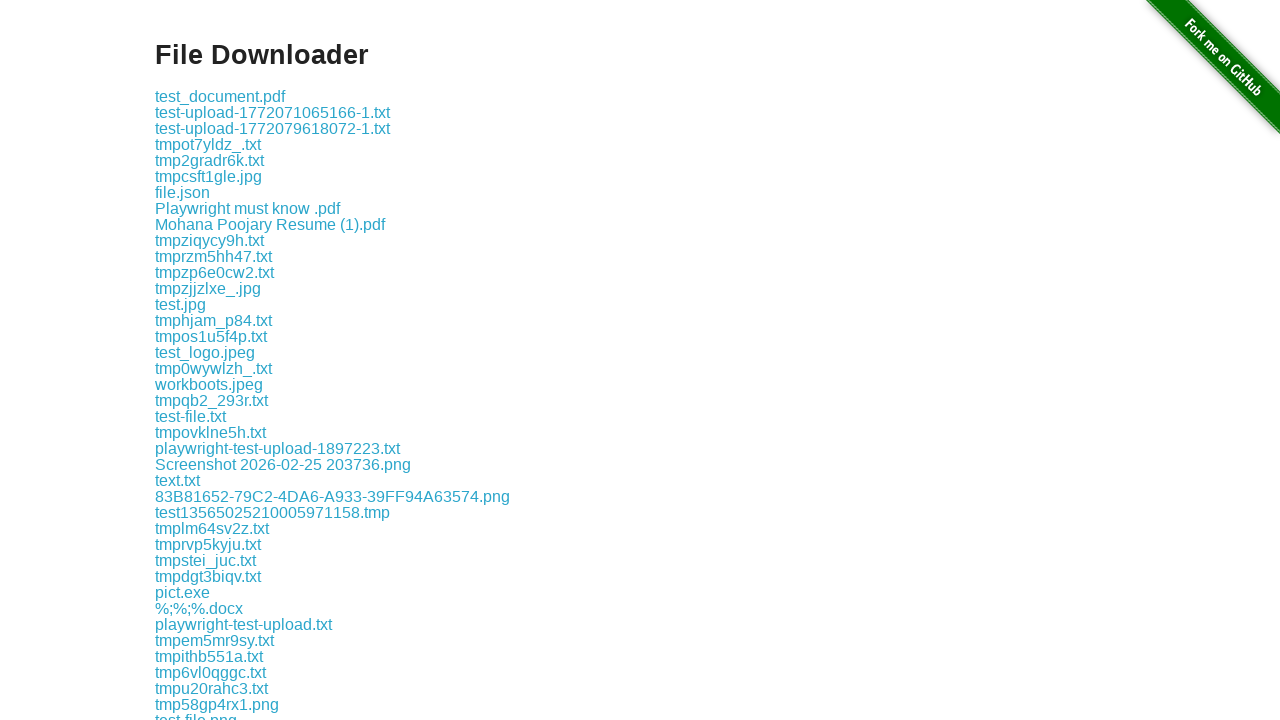

Navigated to download page
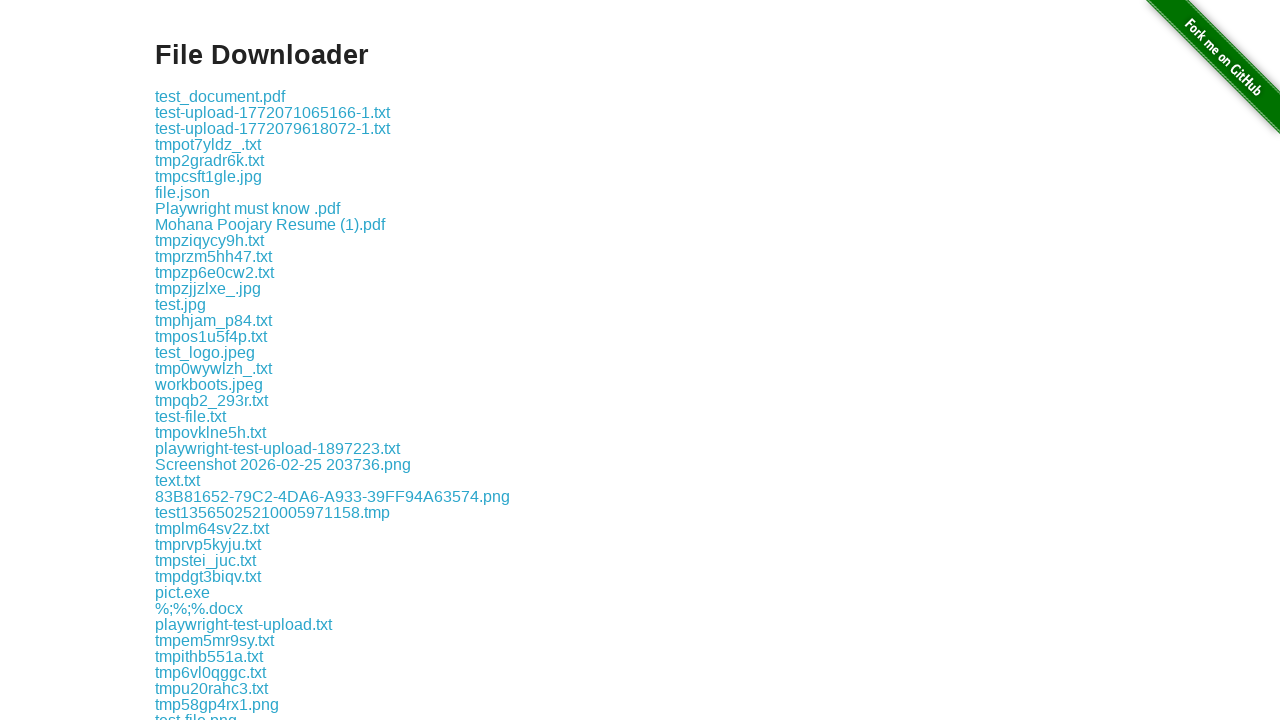

Clicked on test.txt download link to initiate file download at (178, 360) on xpath=//a[text()='test.txt']
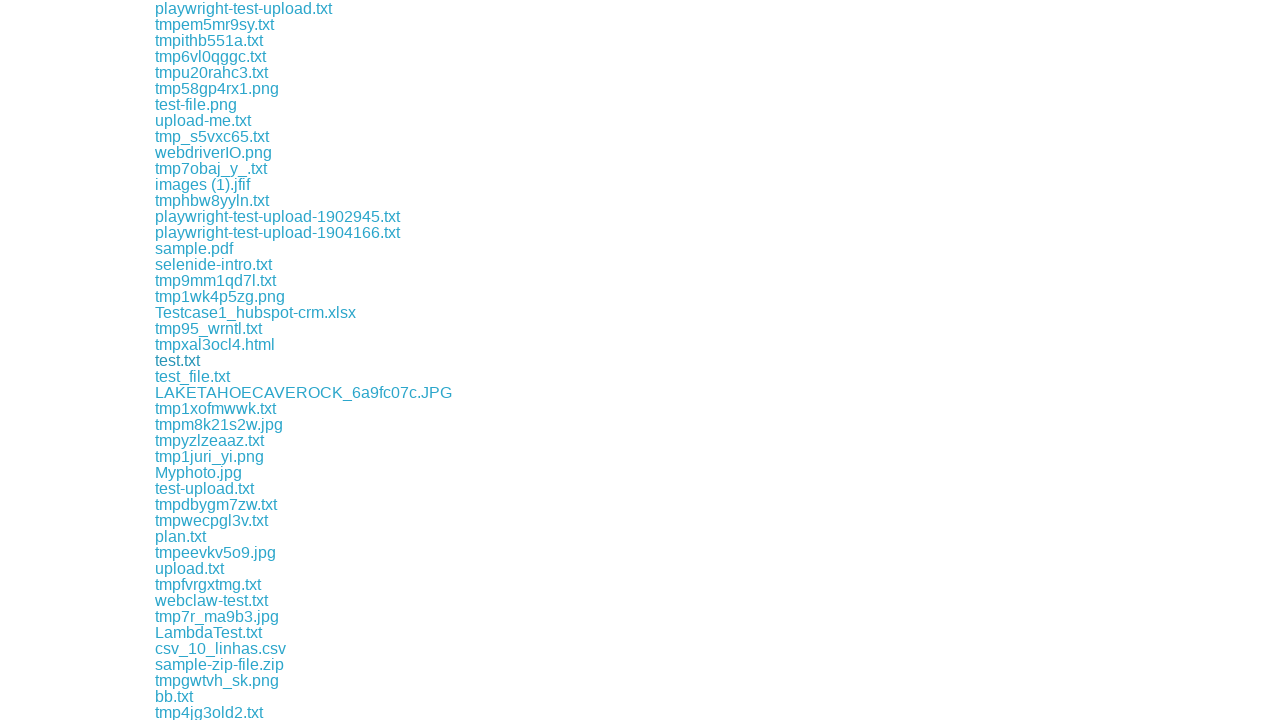

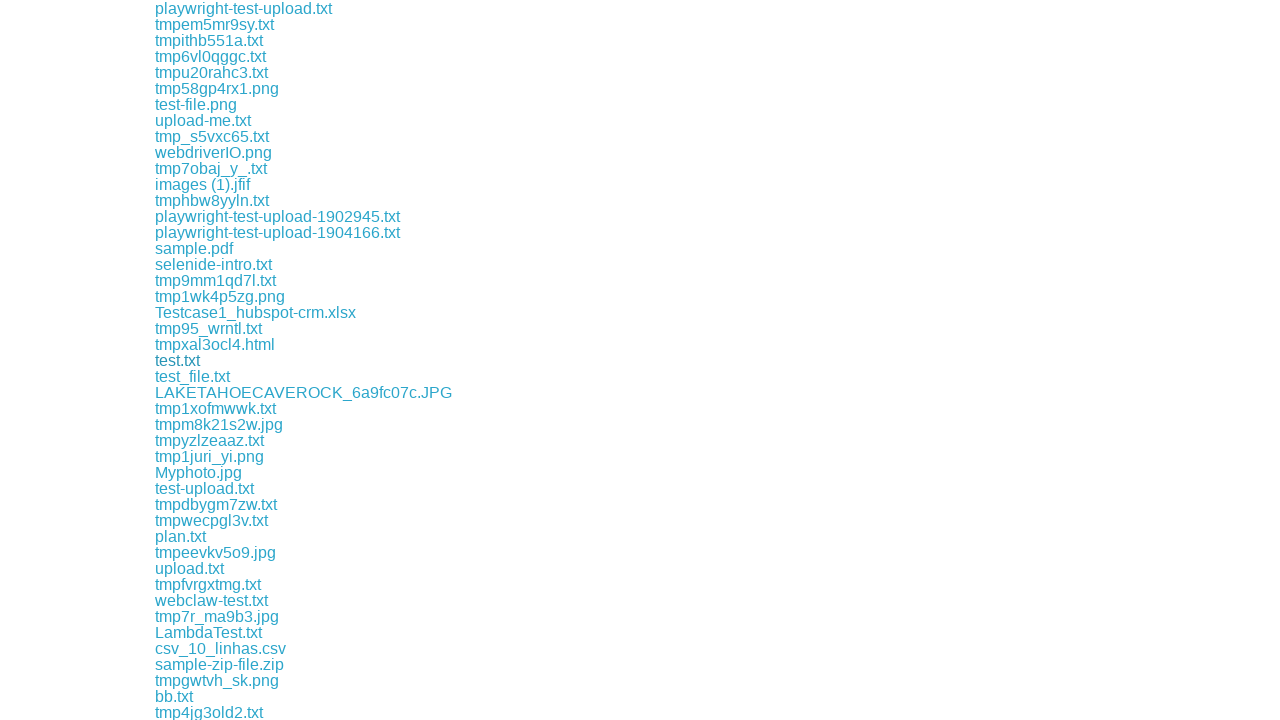